Tests product search functionality by searching for "Flamingo Tshirt" and verifying the results

Starting URL: https://atid.store/

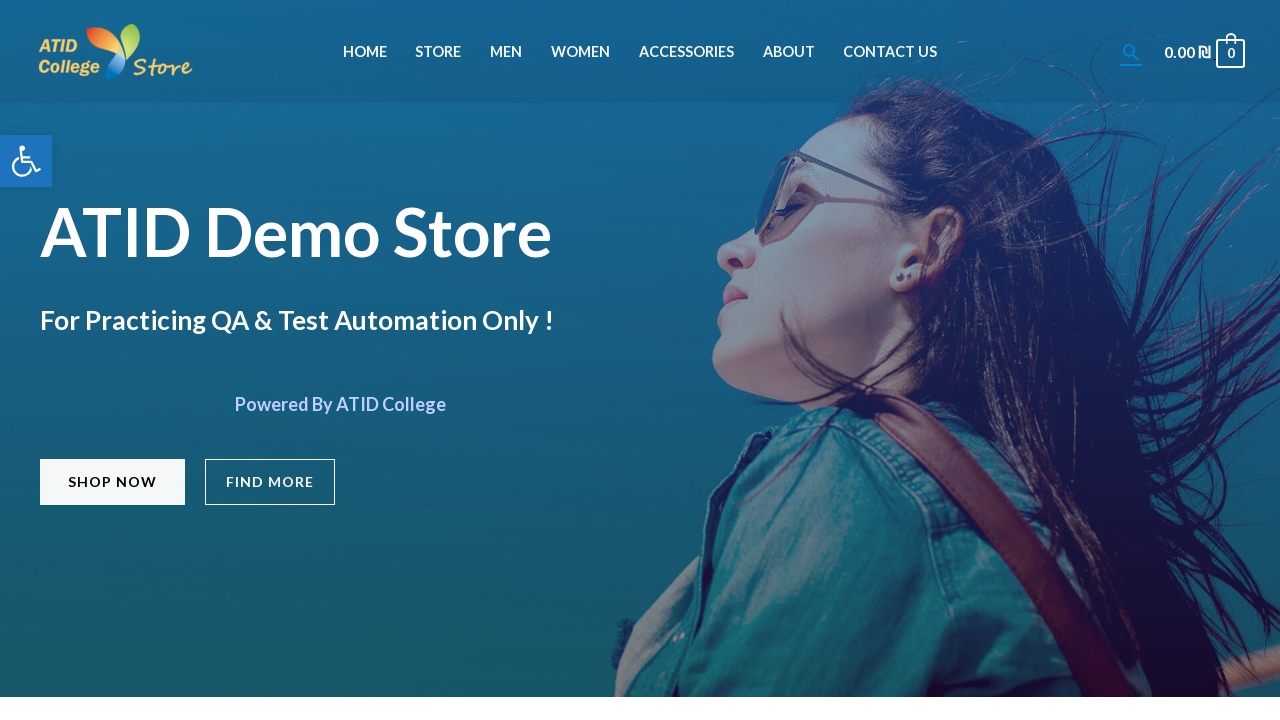

Clicked search field at (1131, 52) on xpath=//body[1]/div[1]/header[1]/div[1]/div[1]/div[1]/div[1]/div[1]/div[3]/div[2
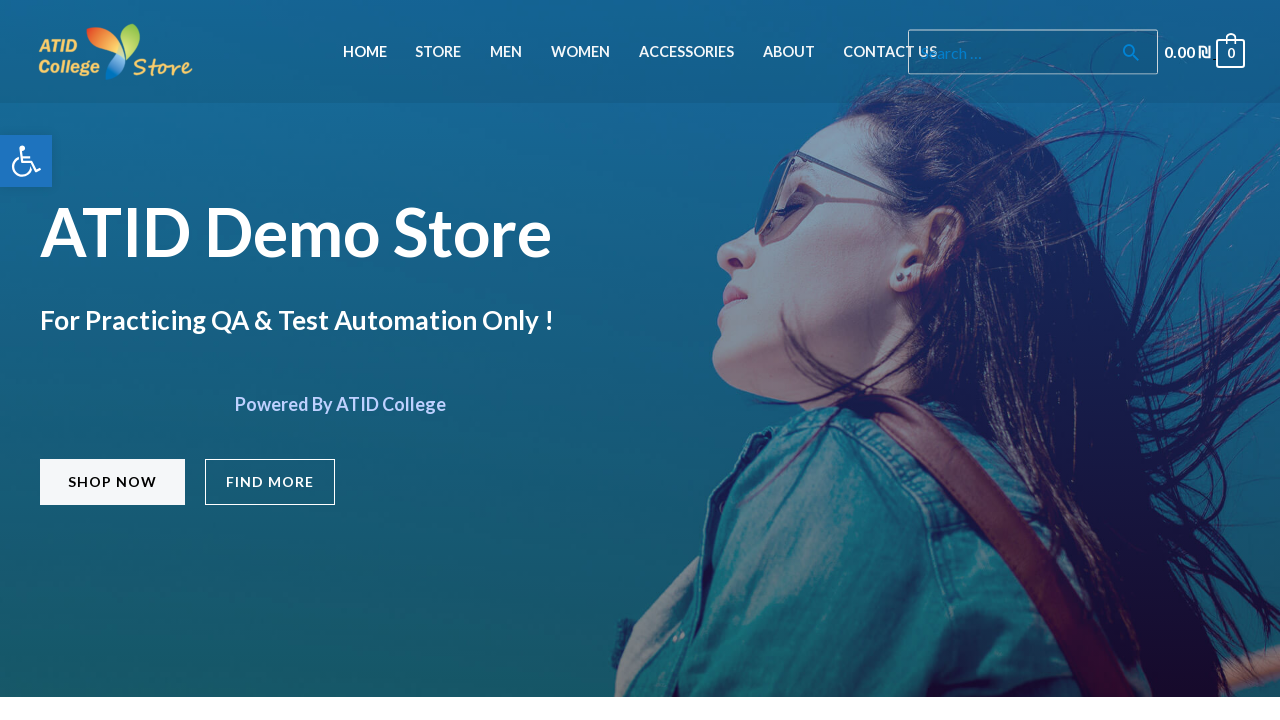

Entered 'Flamingo Tshirt' in search field on //body[1]/div[1]/header[1]/div[1]/div[1]/div[1]/div[1]/div[1]/div[3]/div[2]/div[
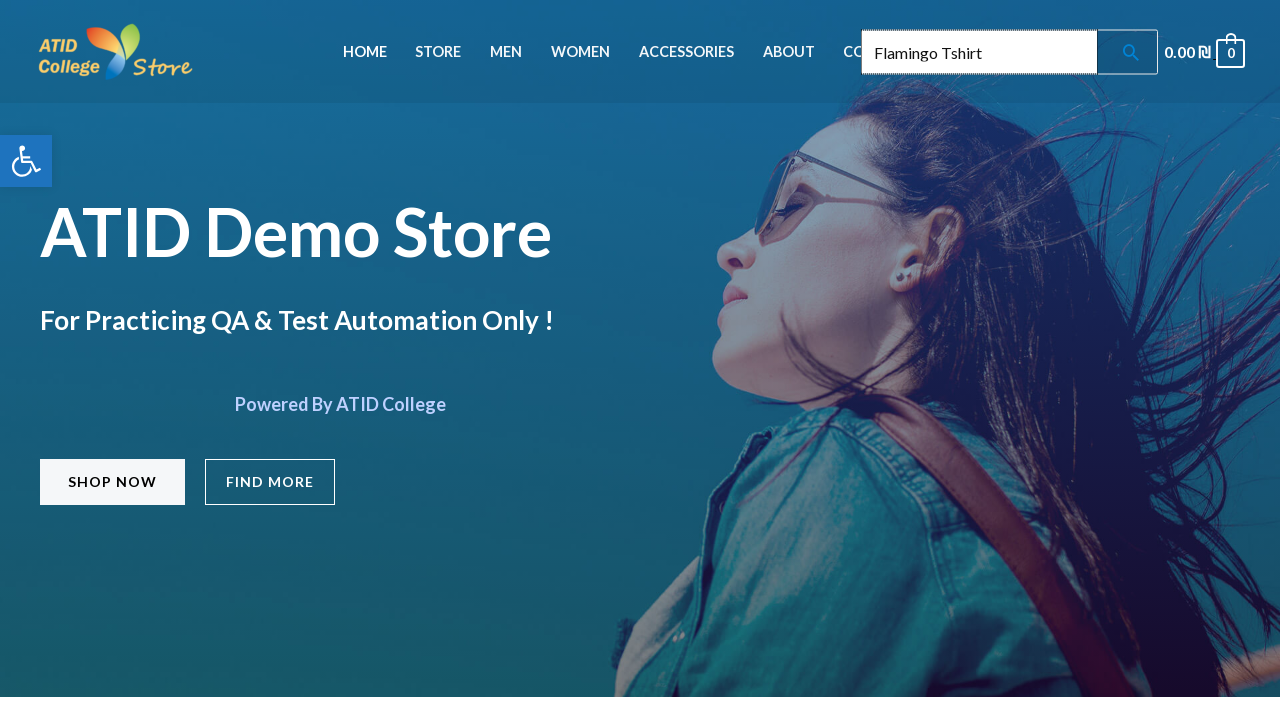

Clicked search button to submit search query at (1131, 52) on xpath=//body[1]/div[1]/header[1]/div[1]/div[1]/div[1]/div[1]/div[1]/div[3]/div[2
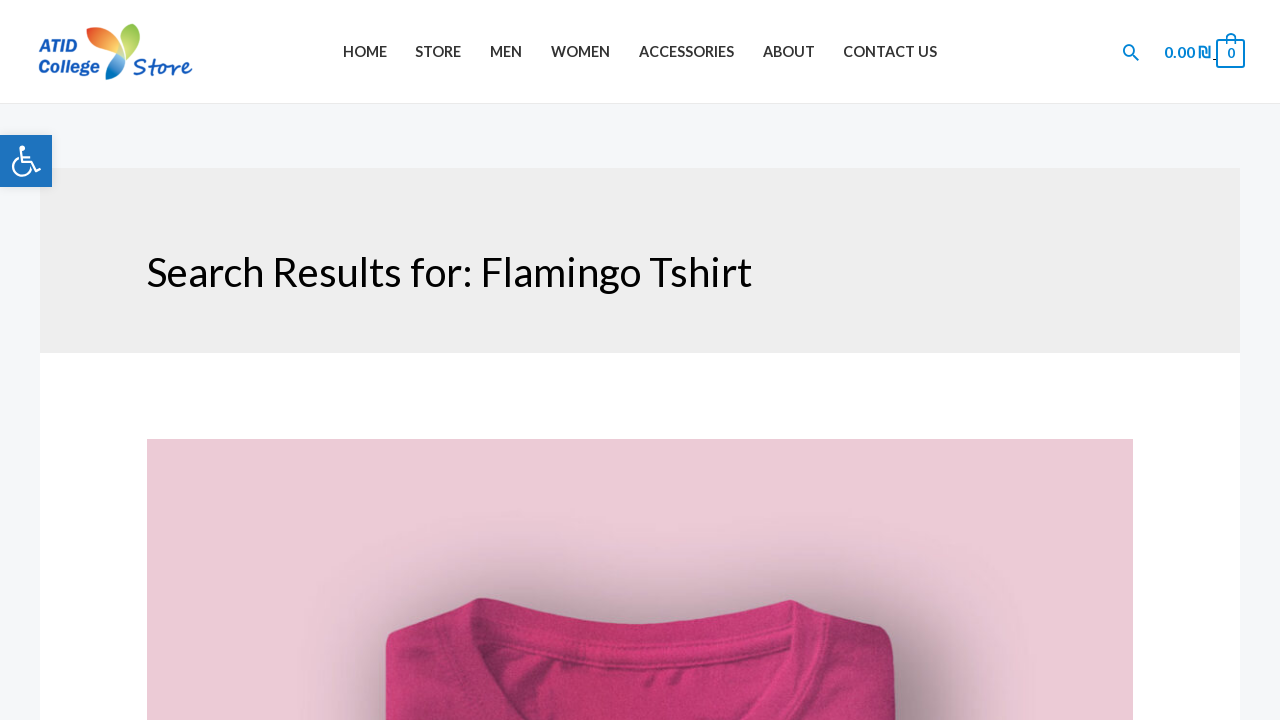

Search results loaded for 'Flamingo Tshirt'
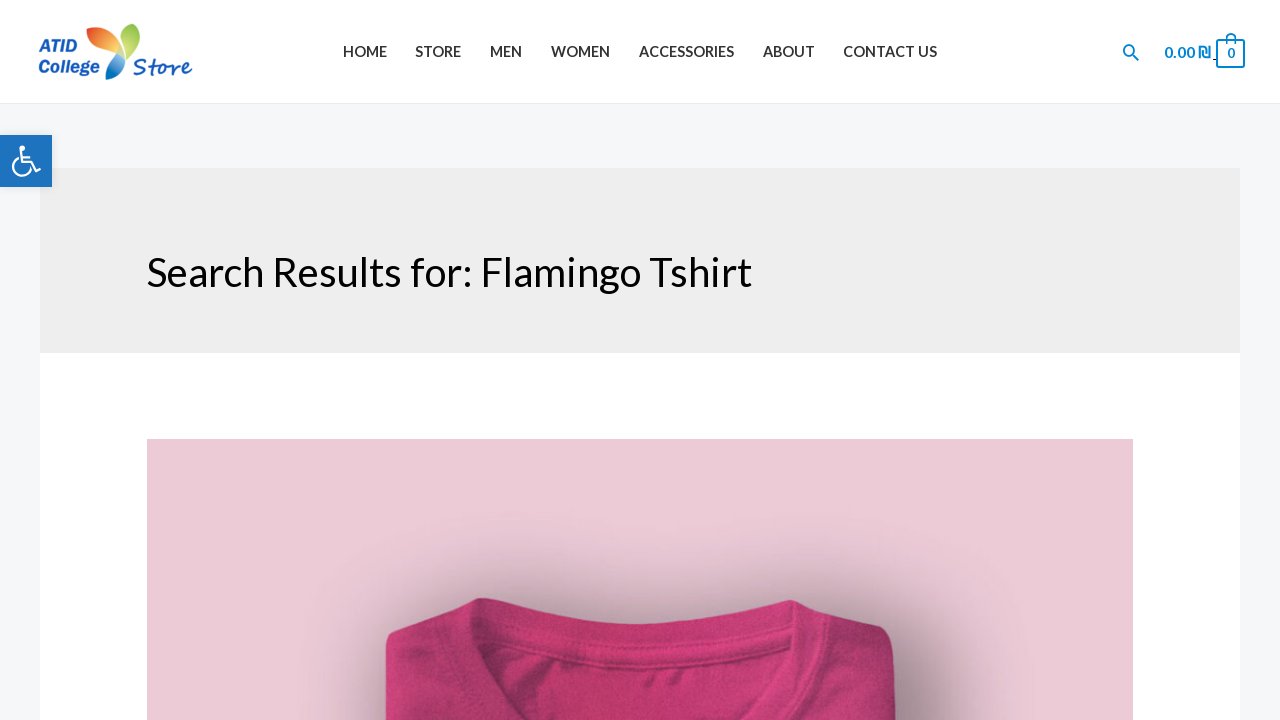

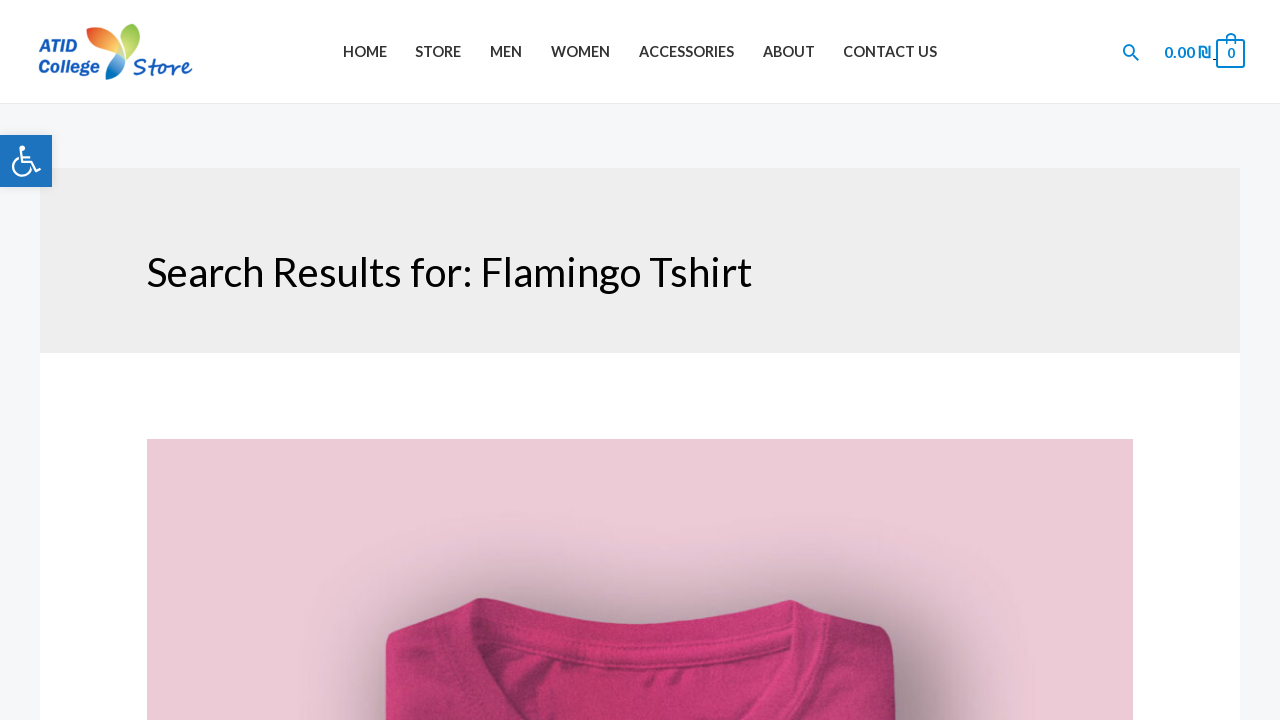